Tests window handling functionality by opening new tabs and windows, switching between them, and closing child windows

Starting URL: https://demoqa.com/browser-windows

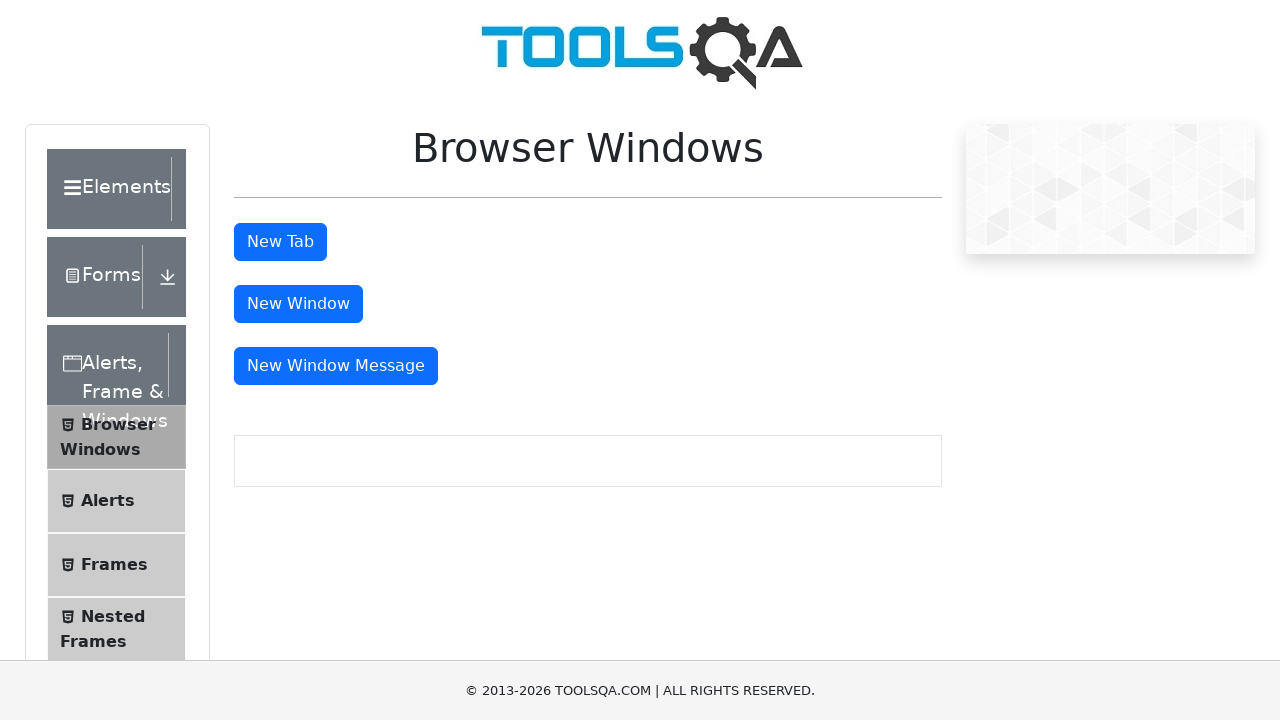

Clicked 'New Tab' button to open a new tab at (280, 242) on xpath=//button[contains(text(),'New Tab')]
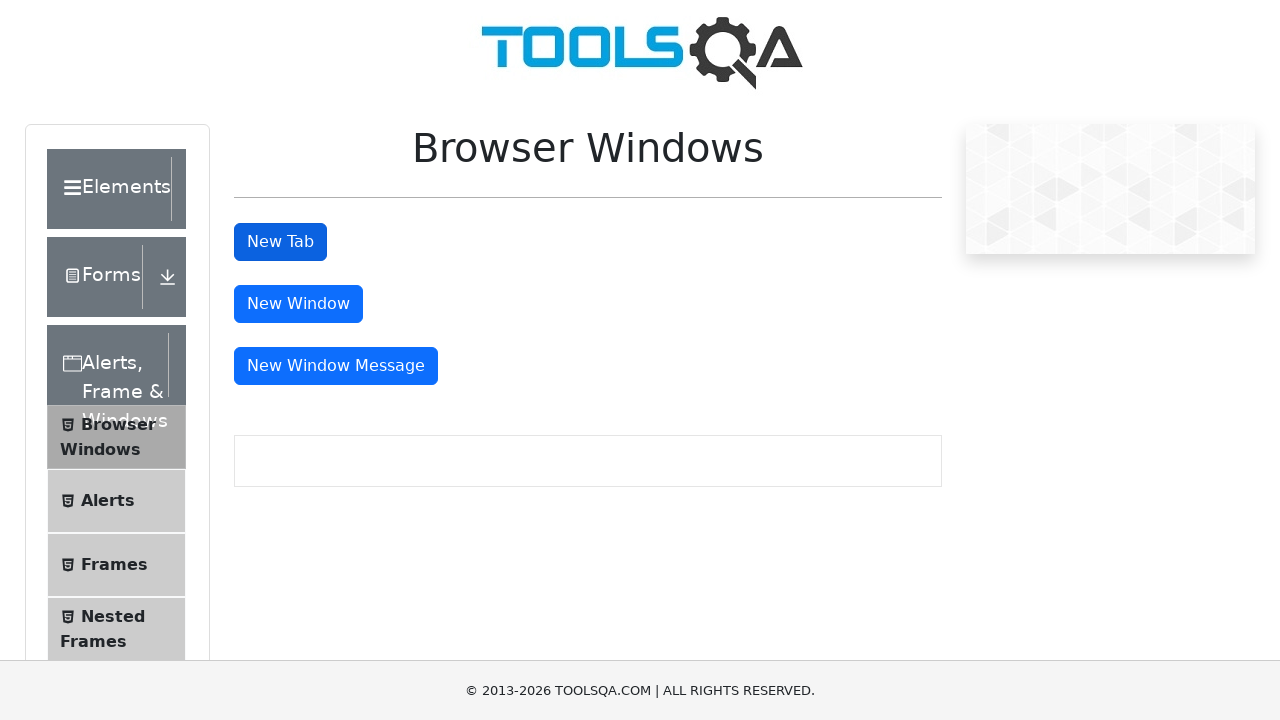

Clicked 'New Window' button to open a new window at (298, 304) on xpath=//button[contains(text(),'New Window')]
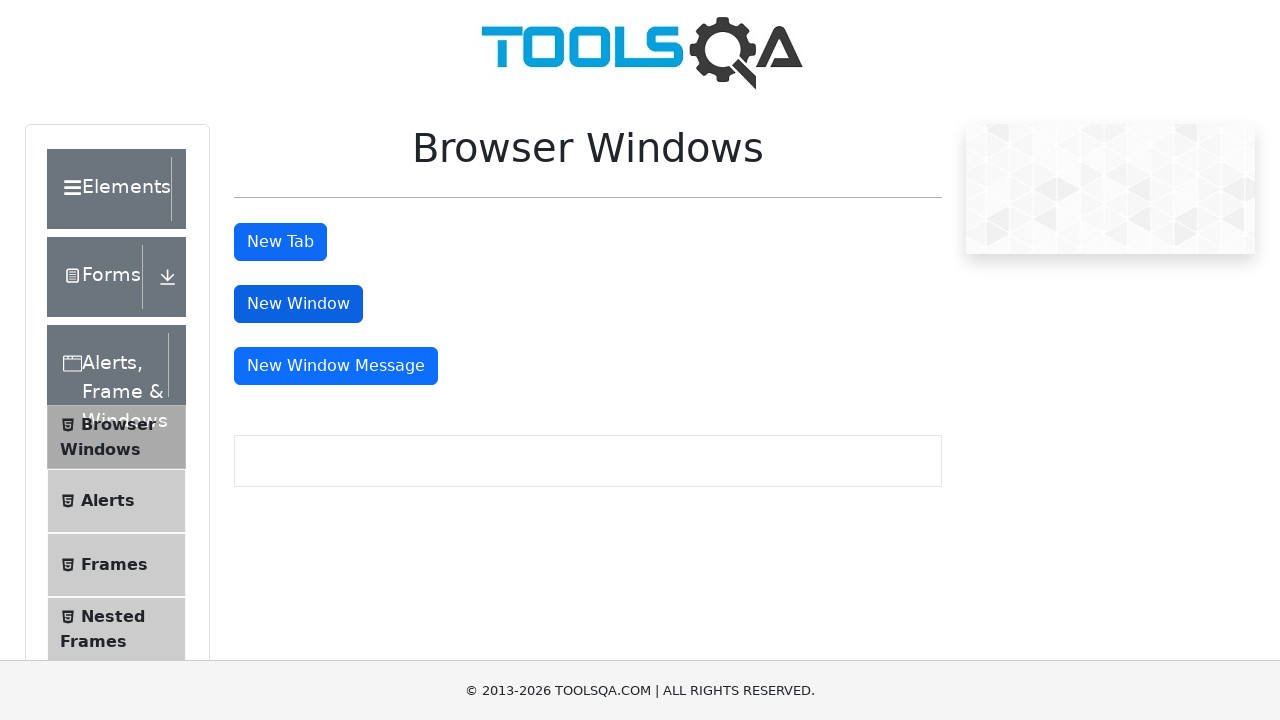

Retrieved all open pages/tabs - count: 3
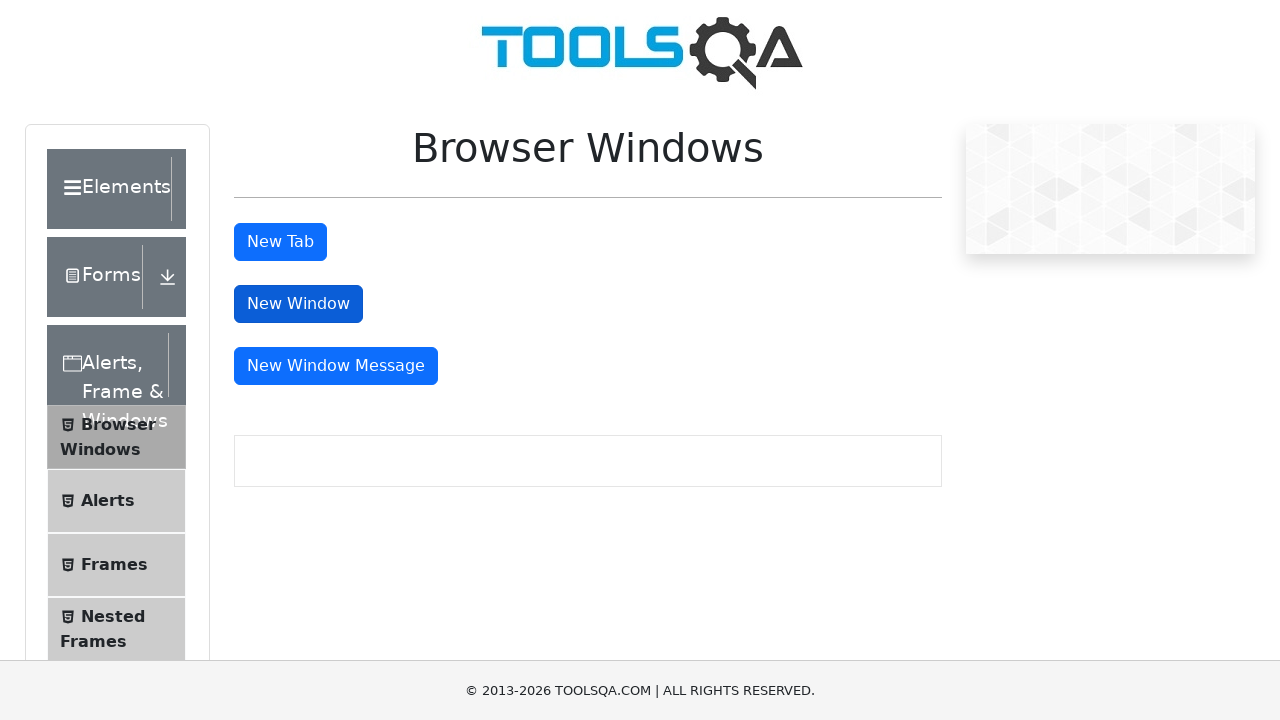

Closed a child window/tab
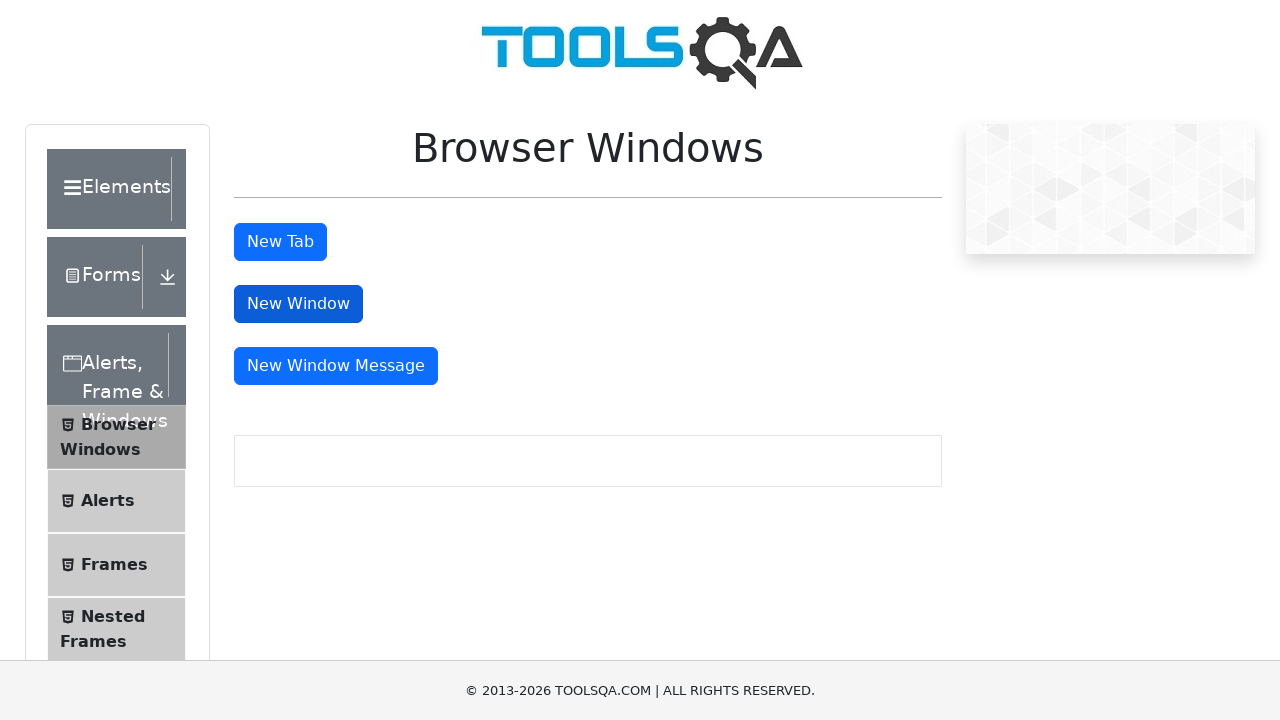

Closed a child window/tab
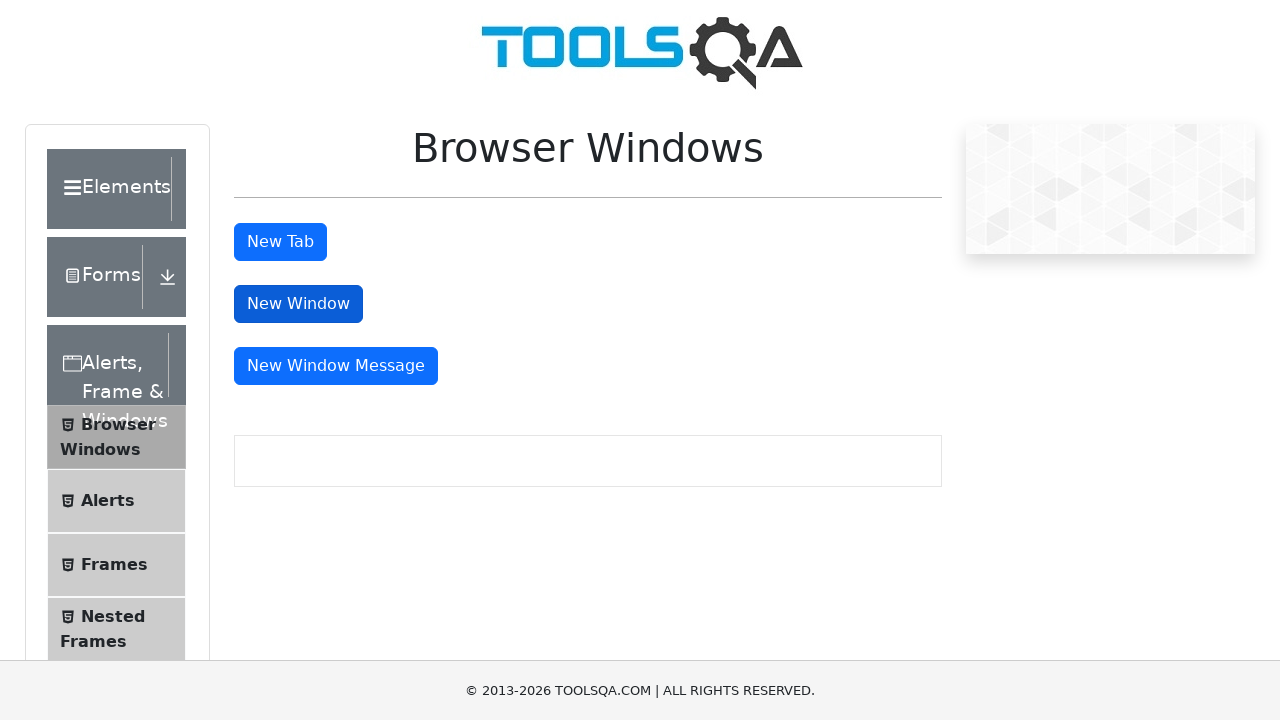

Main parent page remains open and active after closing all child windows/tabs
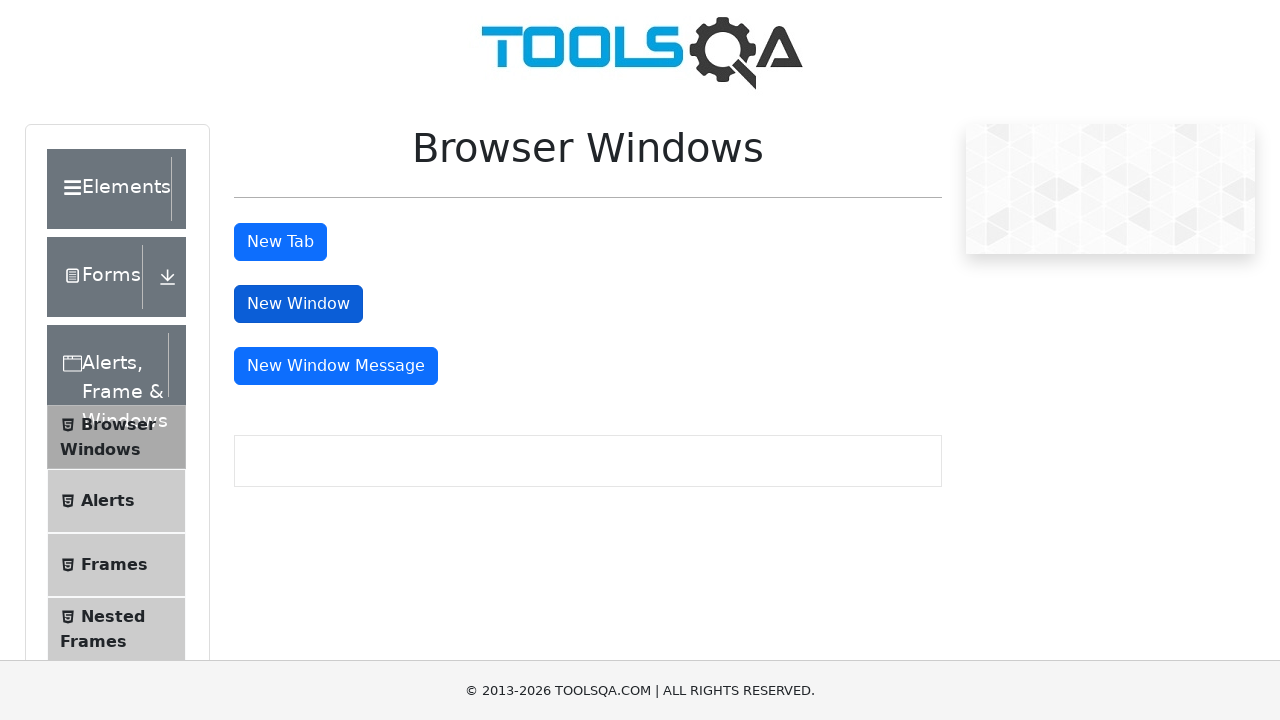

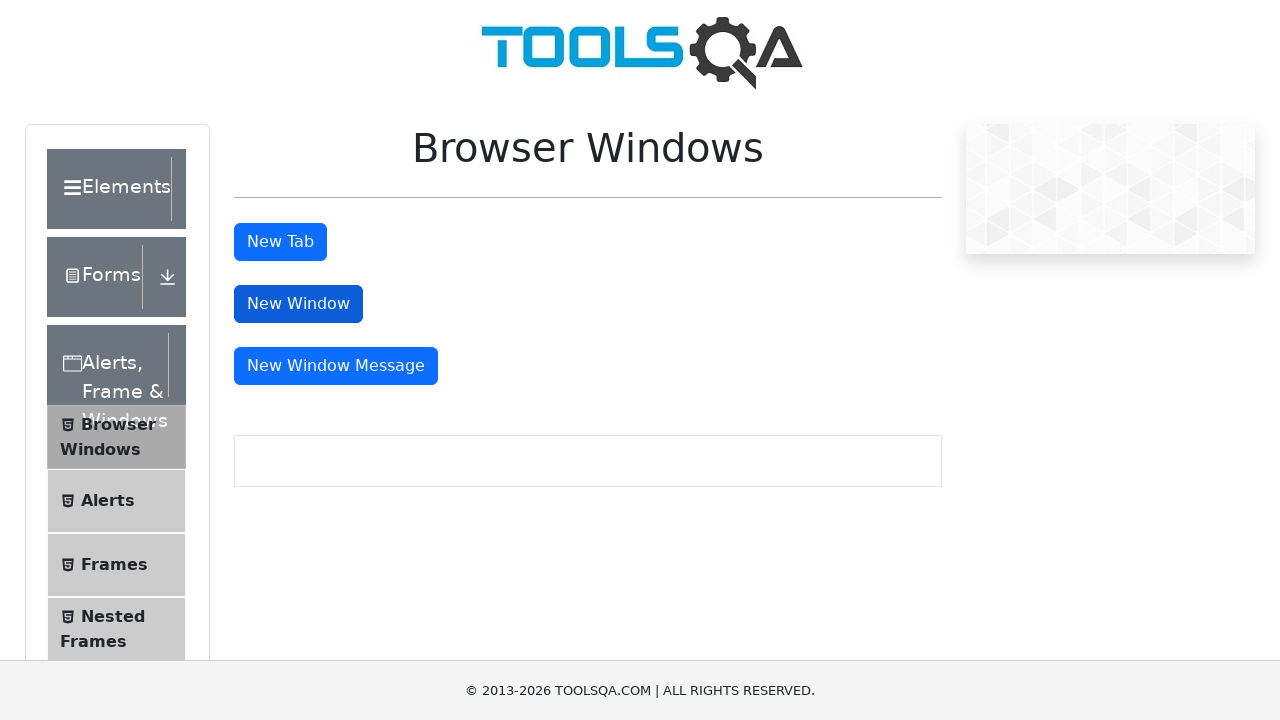